Tests the forgot password functionality by clicking the forgot password link and entering a username

Starting URL: https://opensource-demo.orangehrmlive.com/web/index.php/auth/login

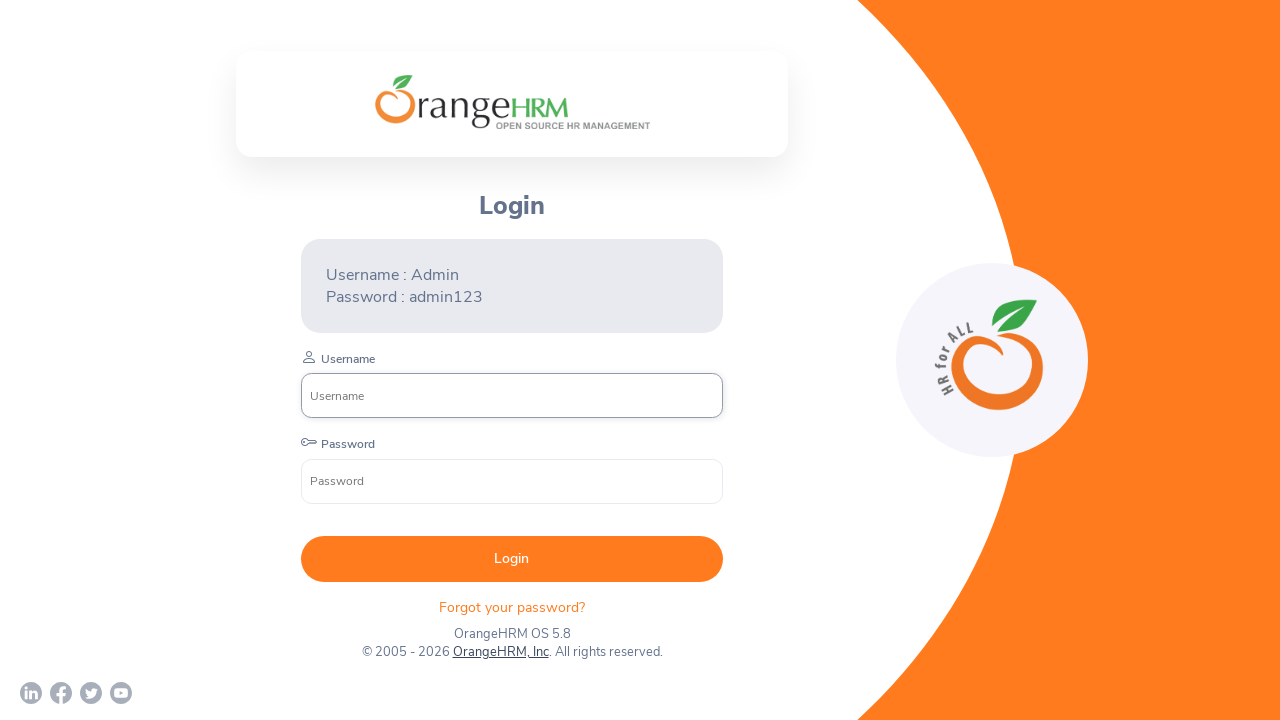

Clicked forgot password link at (512, 607) on xpath=//p[@class='oxd-text oxd-text--p orangehrm-login-forgot-header']
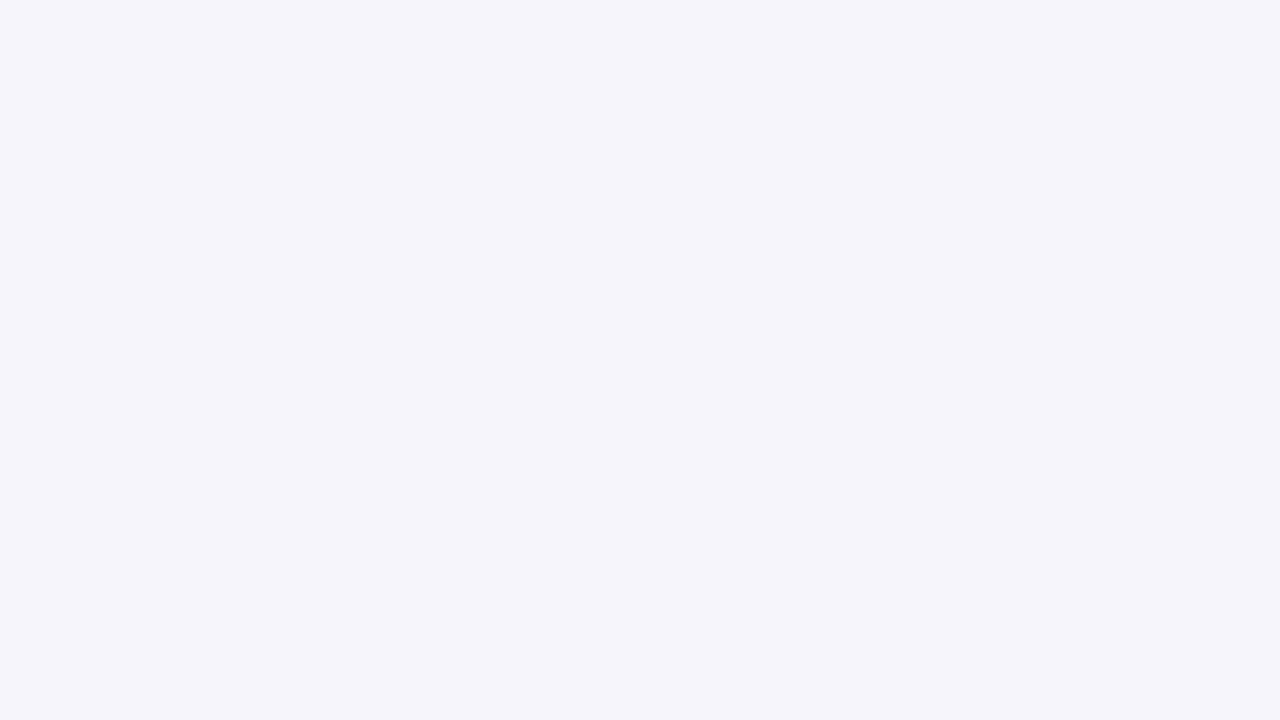

Entered 'Admin' in the username field of forgot password form on //input[@class='oxd-input oxd-input--active']
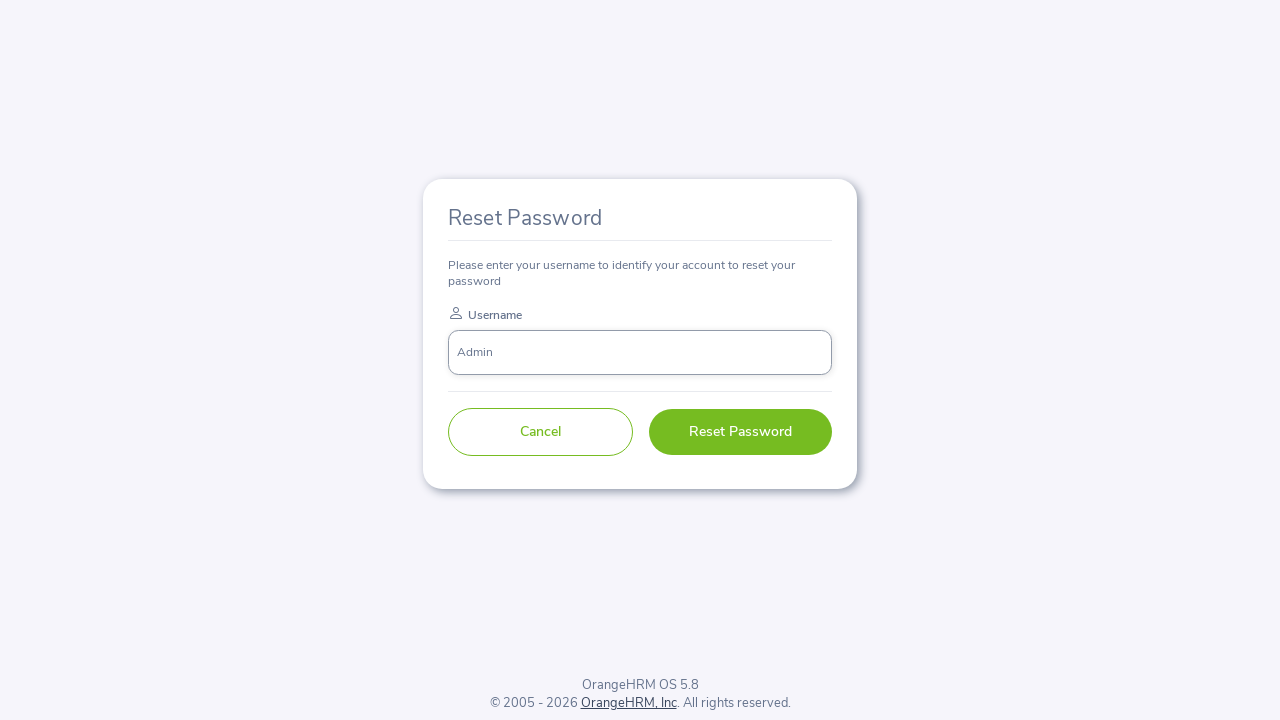

Navigated back to login page
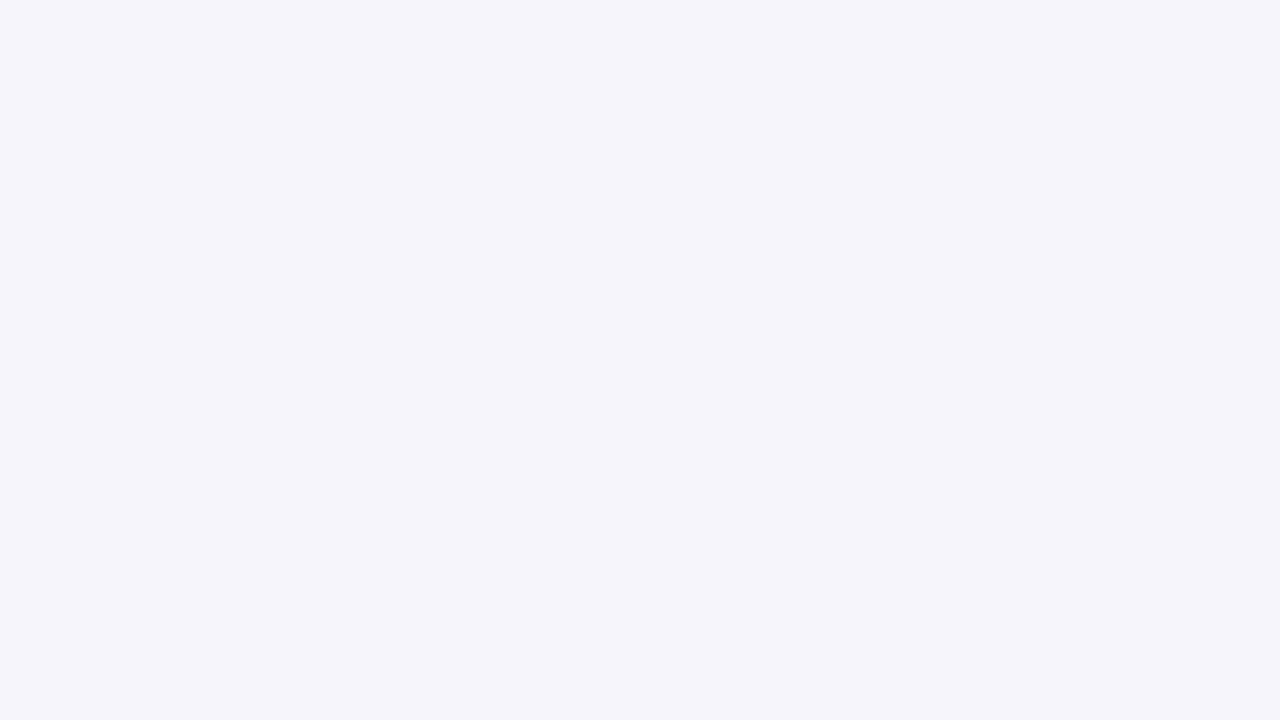

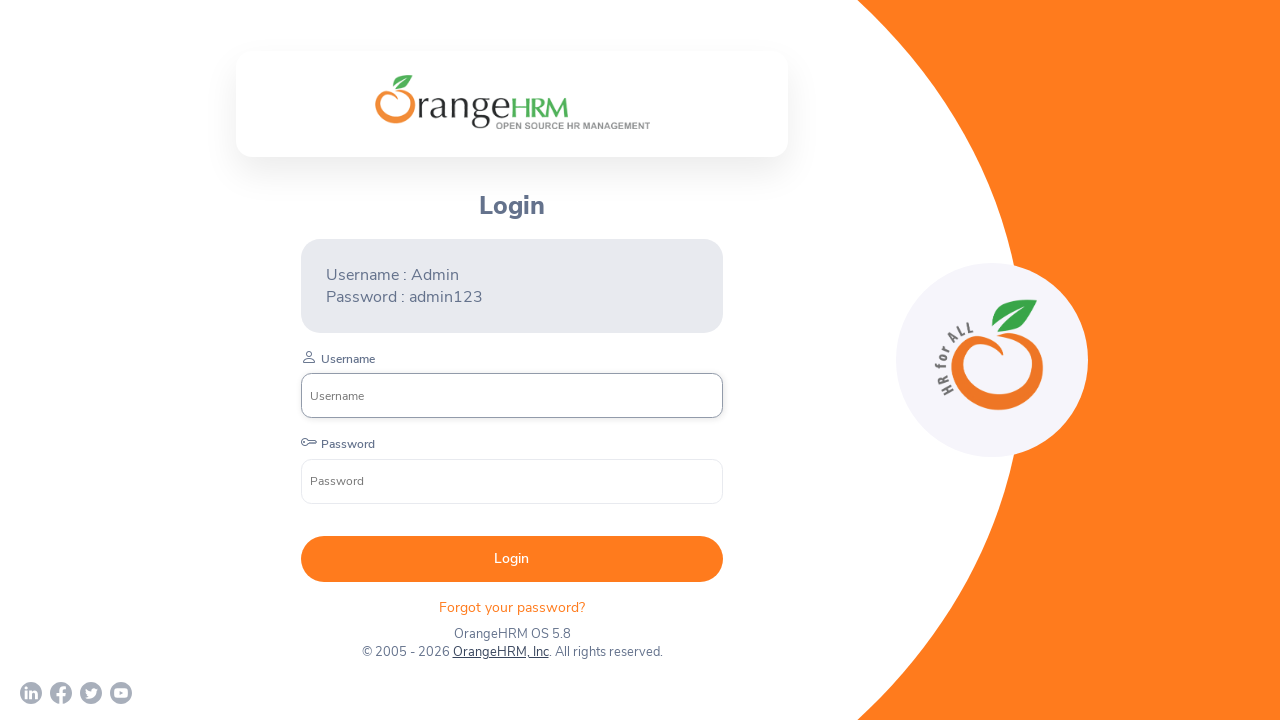